Tests Bootstrap dropdown functionality by clicking the dropdown button and selecting an option from the dropdown menu

Starting URL: https://www.w3schools.com/bootstrap/bootstrap_dropdowns.asp

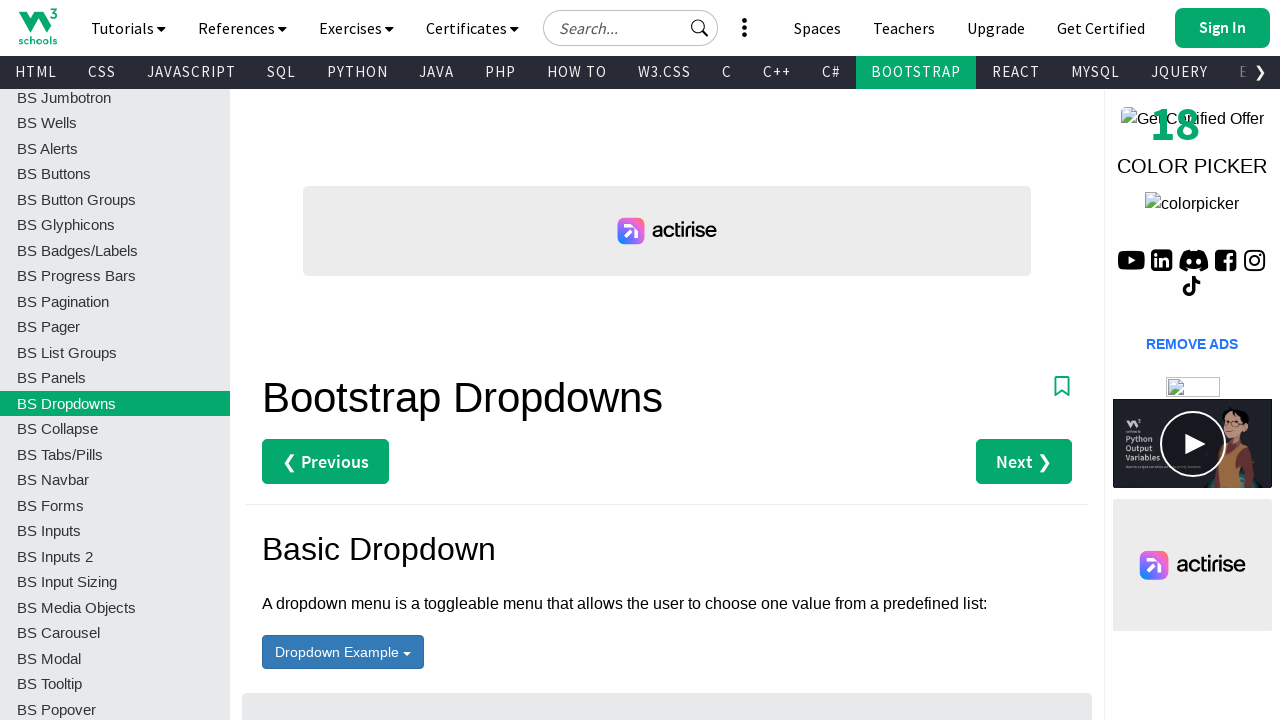

Clicked dropdown button to open menu at (343, 652) on button#menu1
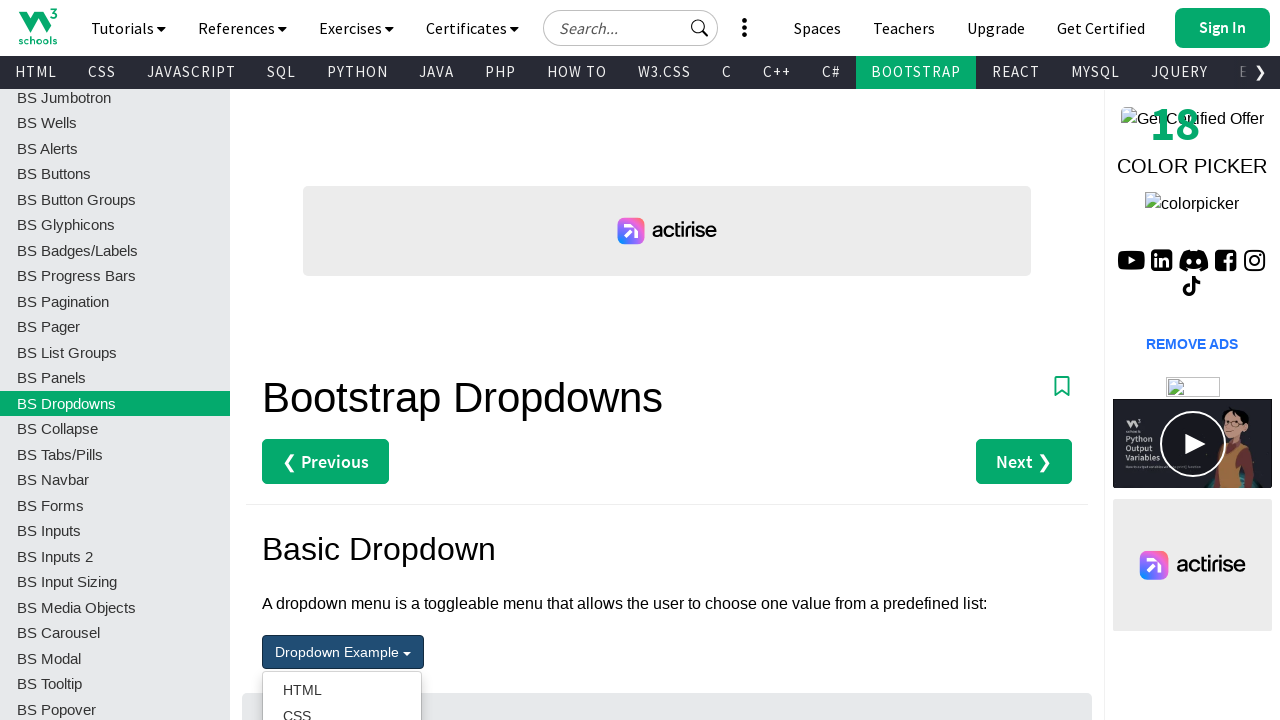

Dropdown menu became visible
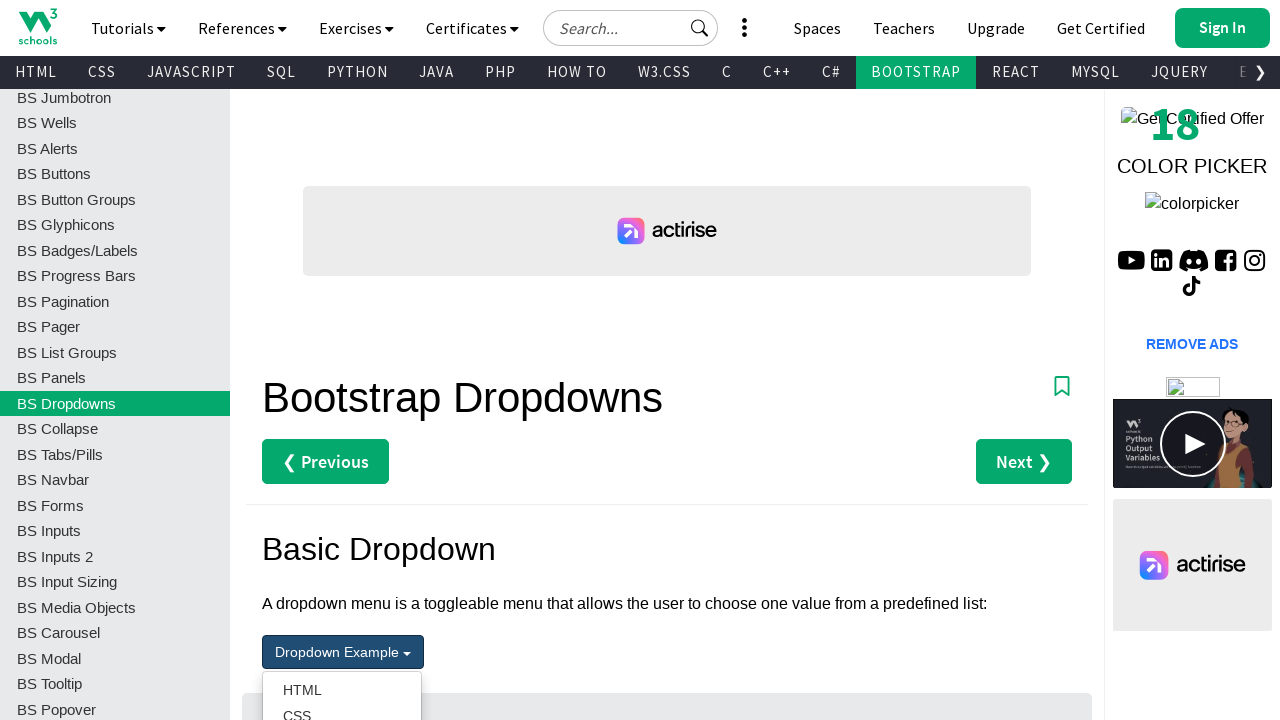

Retrieved all dropdown option elements
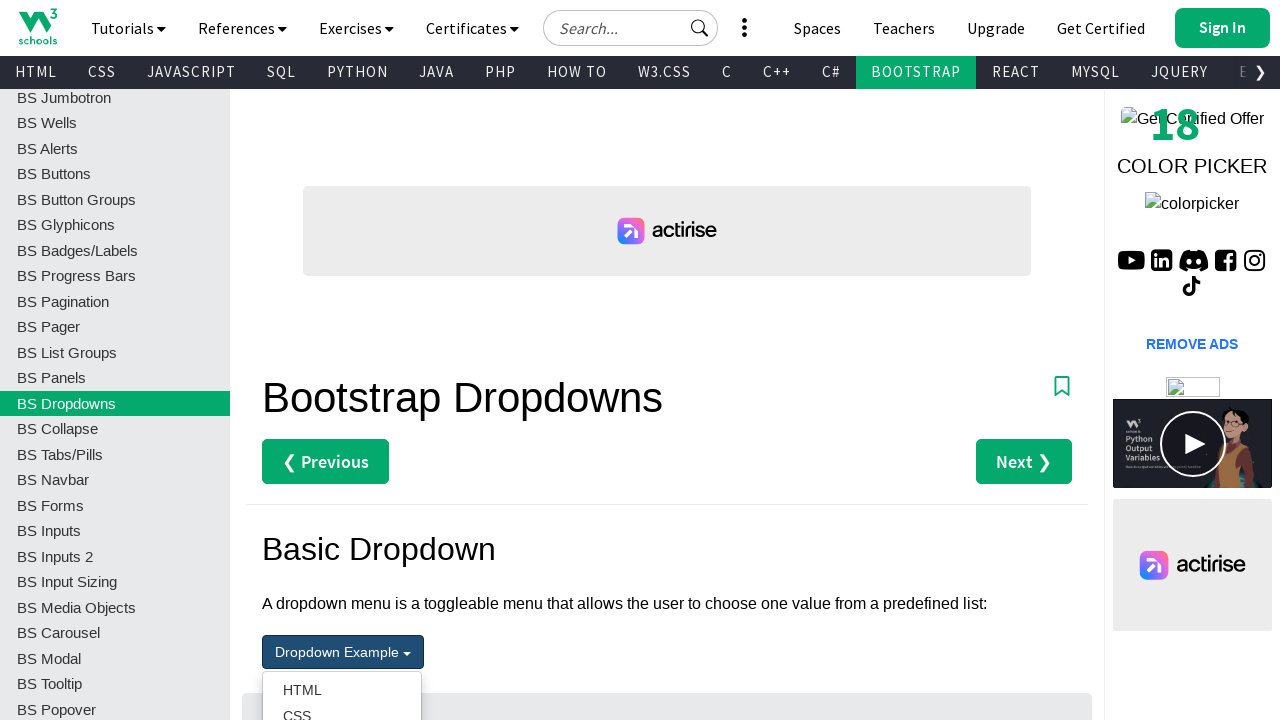

Clicked 'HTML' option from dropdown menu at (342, 690) on div.dropdown.open ul[role='menu'] li >> nth=0
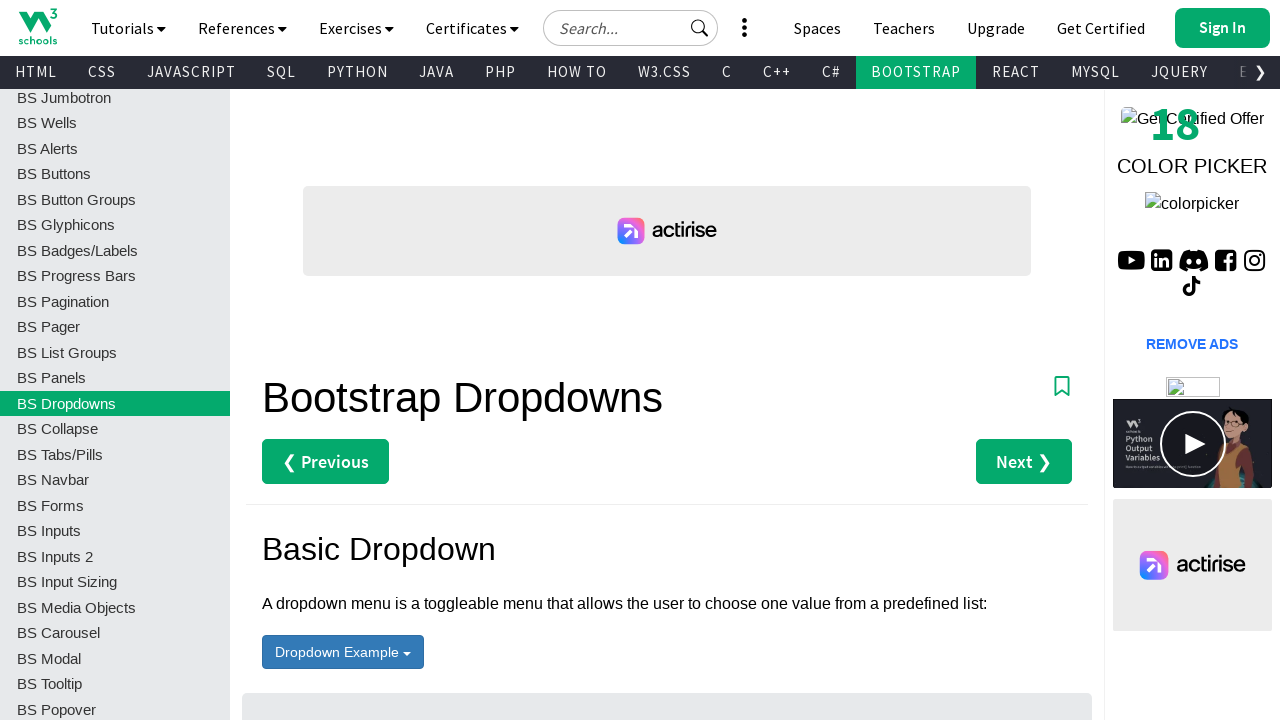

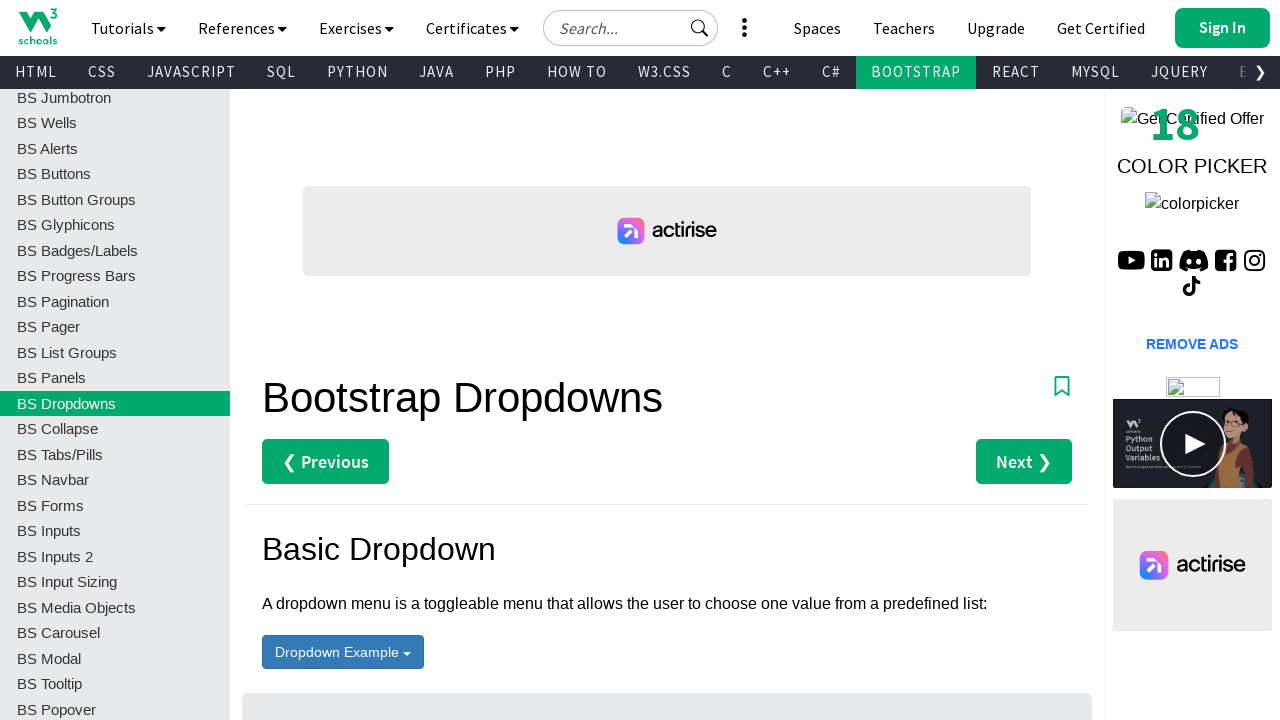